Tests page scrolling and table interaction on an automation practice page by scrolling the window, scrolling within a fixed-header table, and verifying table elements are accessible.

Starting URL: https://rahulshettyacademy.com/AutomationPractice/

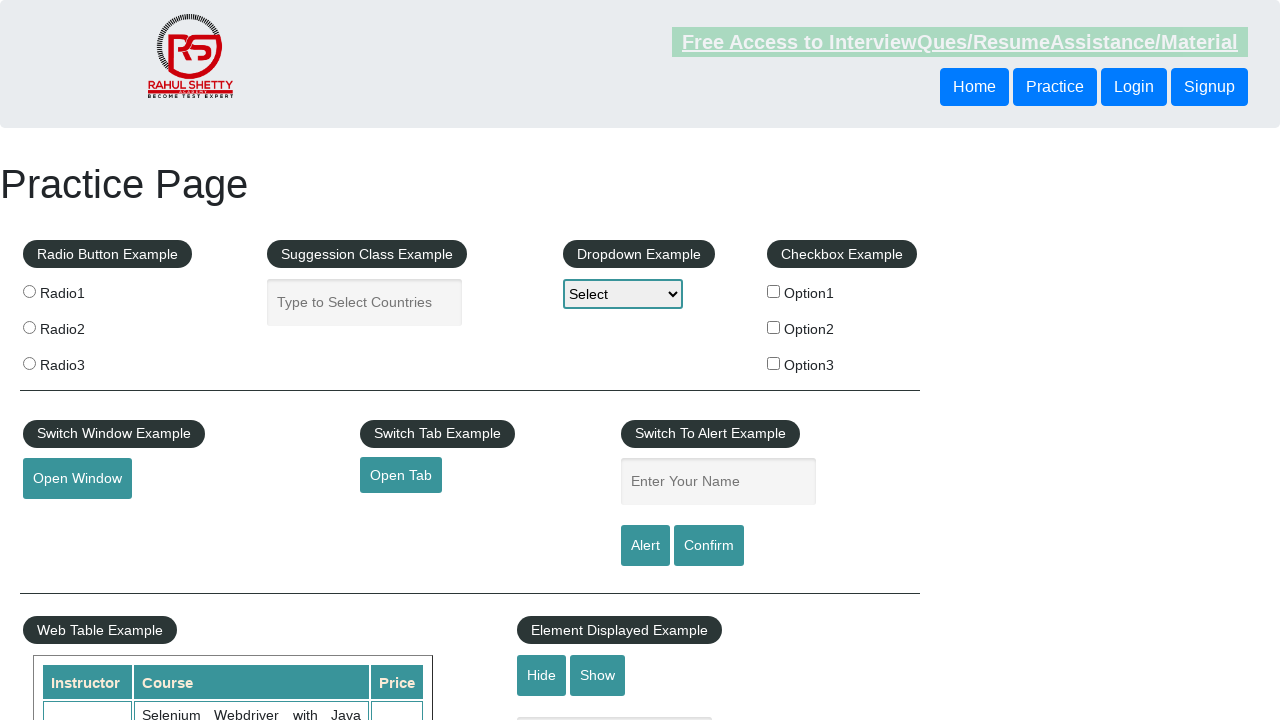

Scrolled window down by 500 pixels
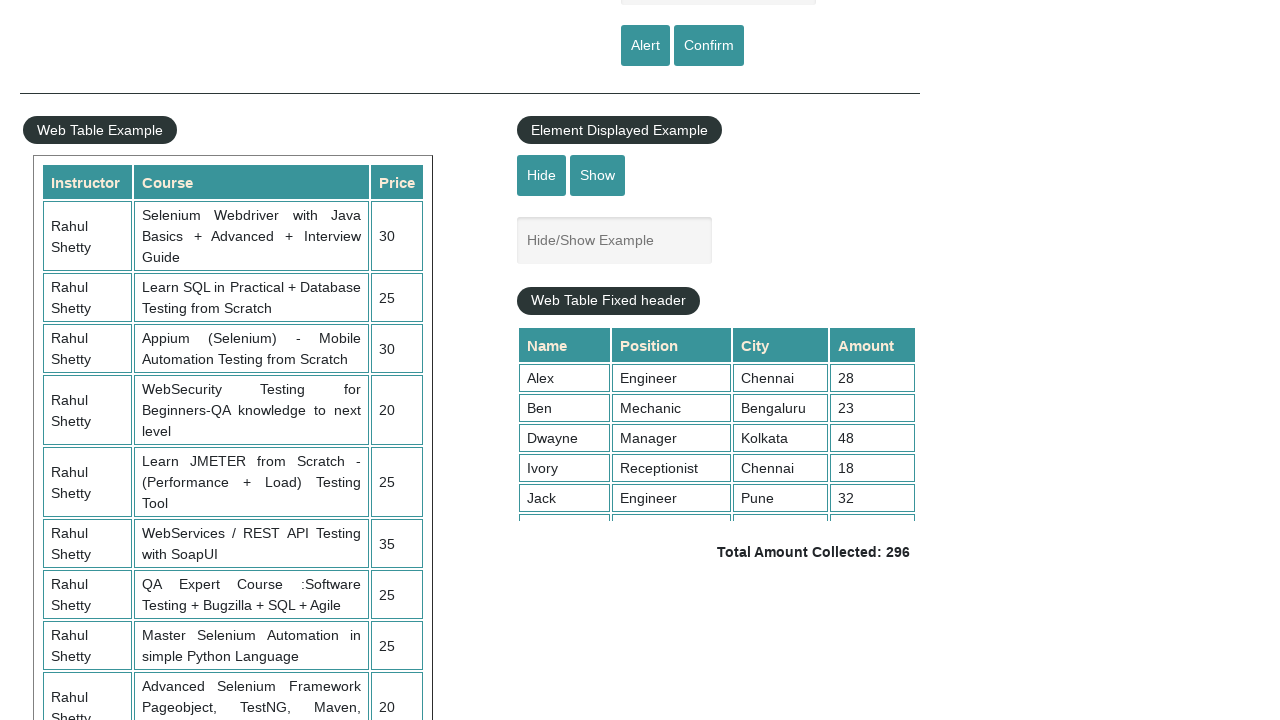

Scrolled within fixed-header table to position 5000
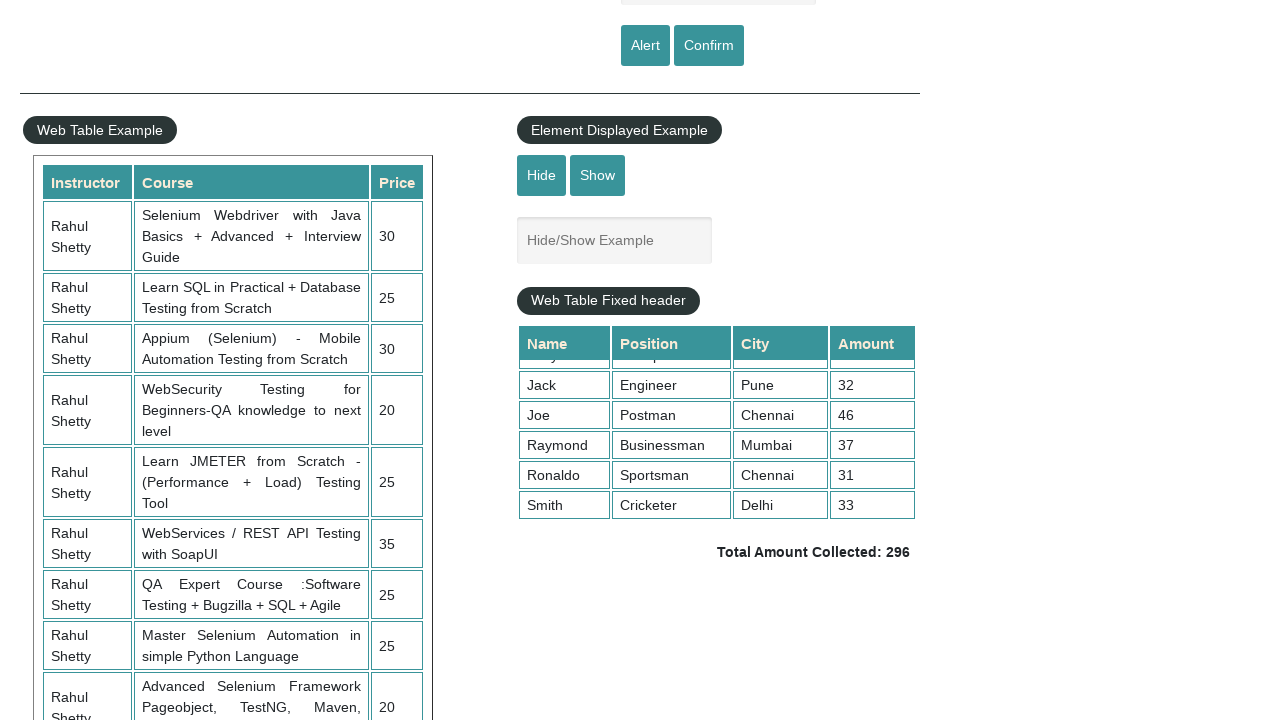

Table rows became visible
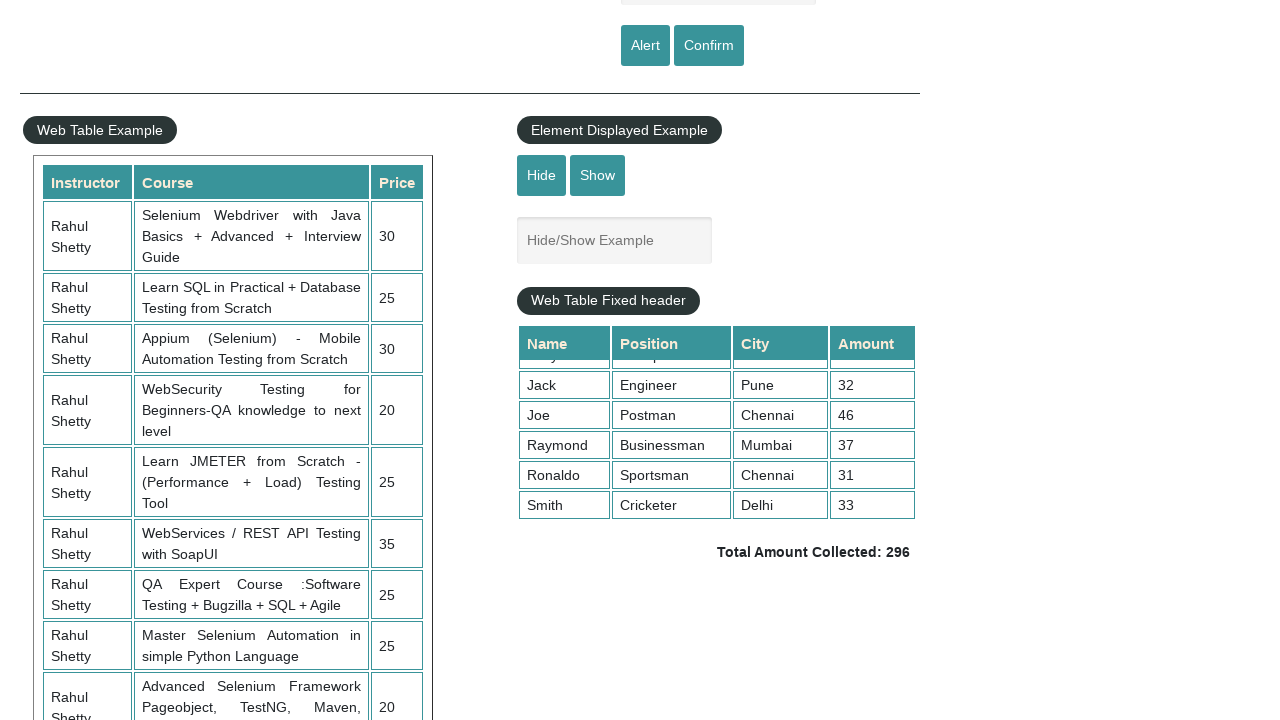

Table headers became visible
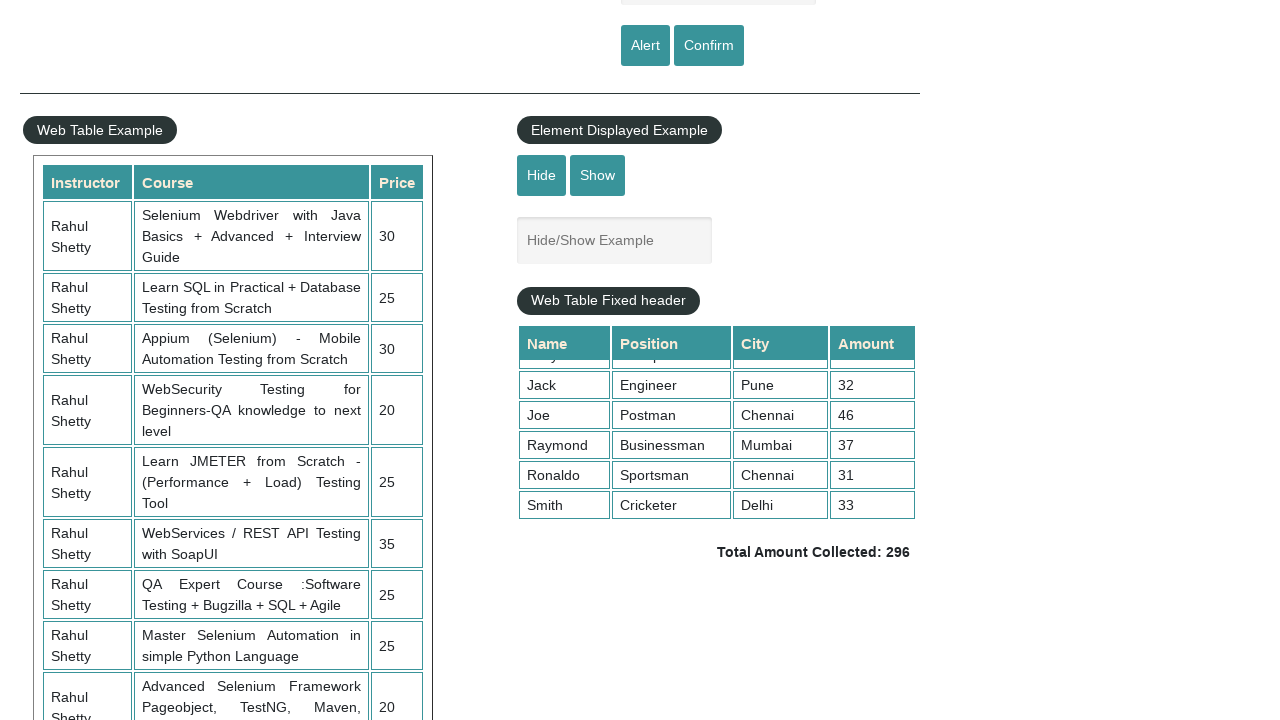

Second table row is accessible and visible
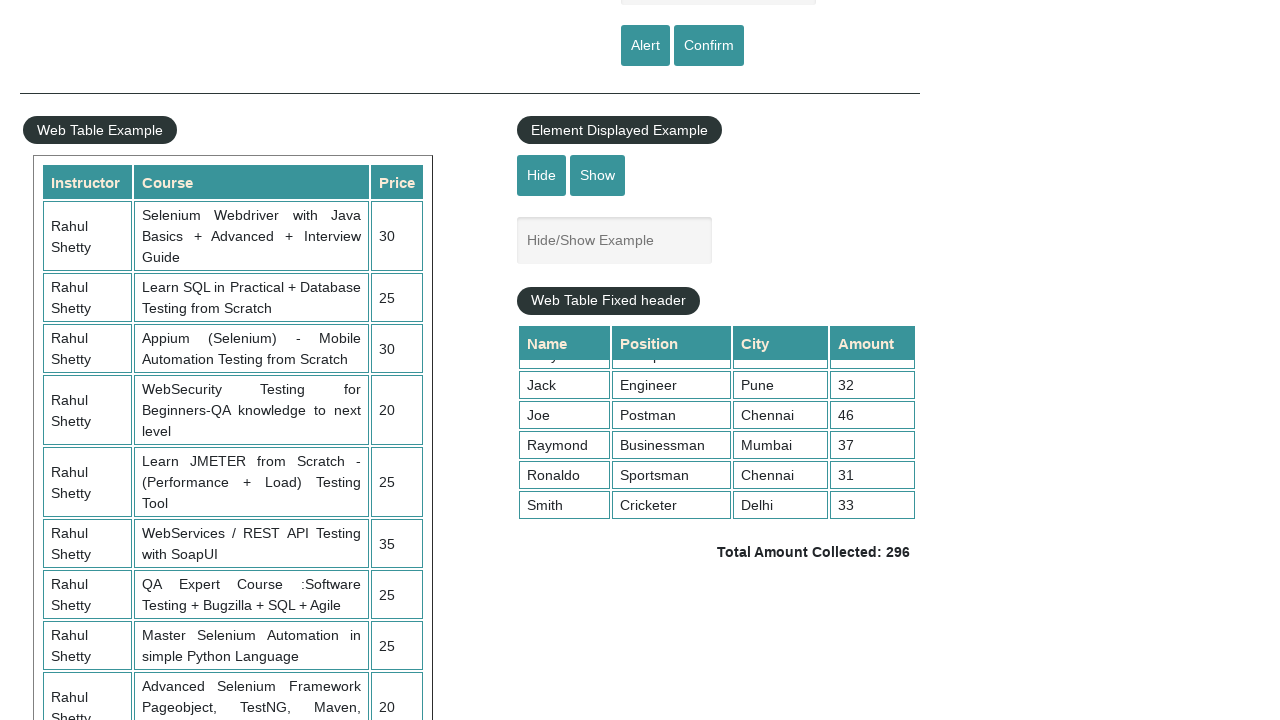

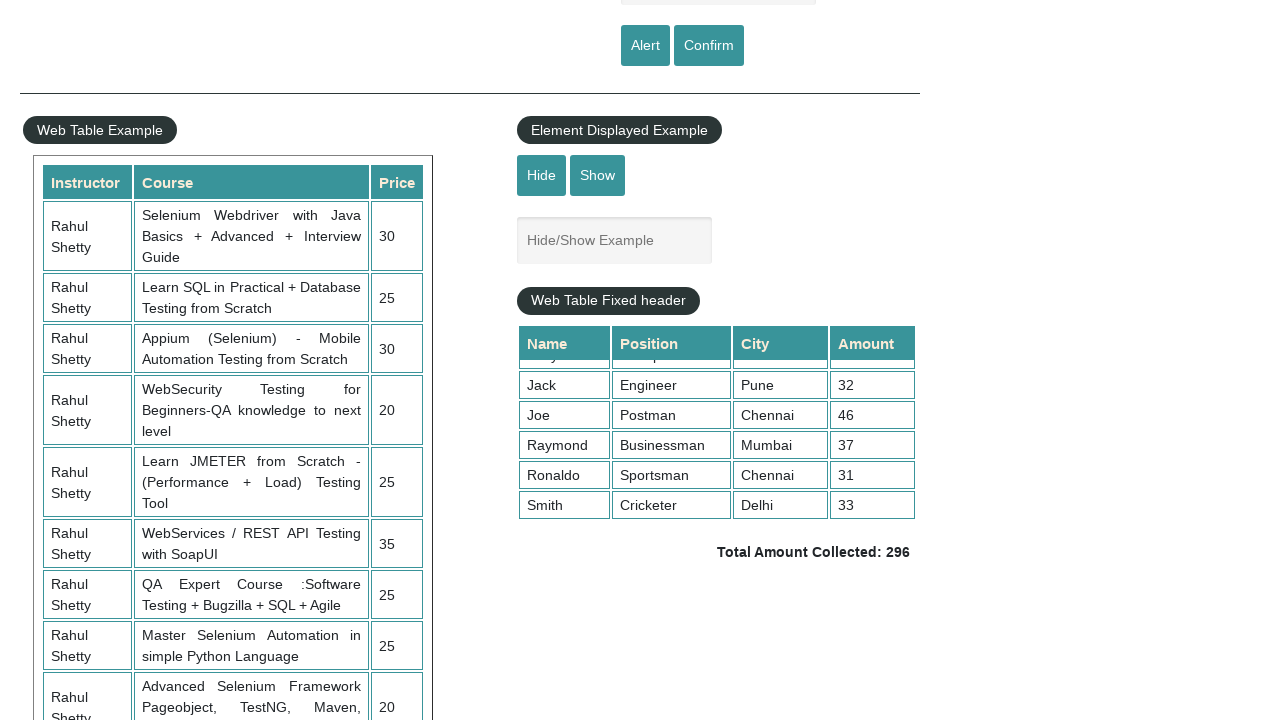